Tests browser navigation functionality by navigating to different pages, going back, forward, and refreshing

Starting URL: https://trytestingthis.netlify.app

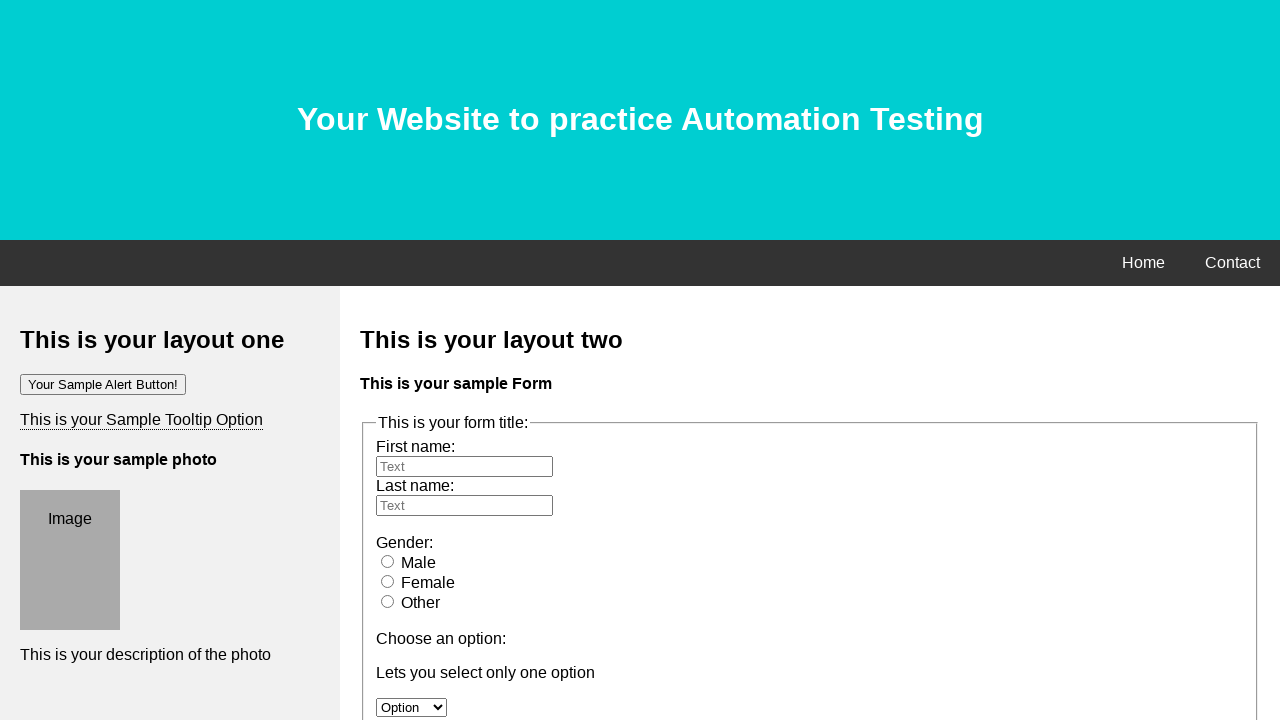

Navigated to second page at https://rahulshettyacademy.com/AutomationPractice/
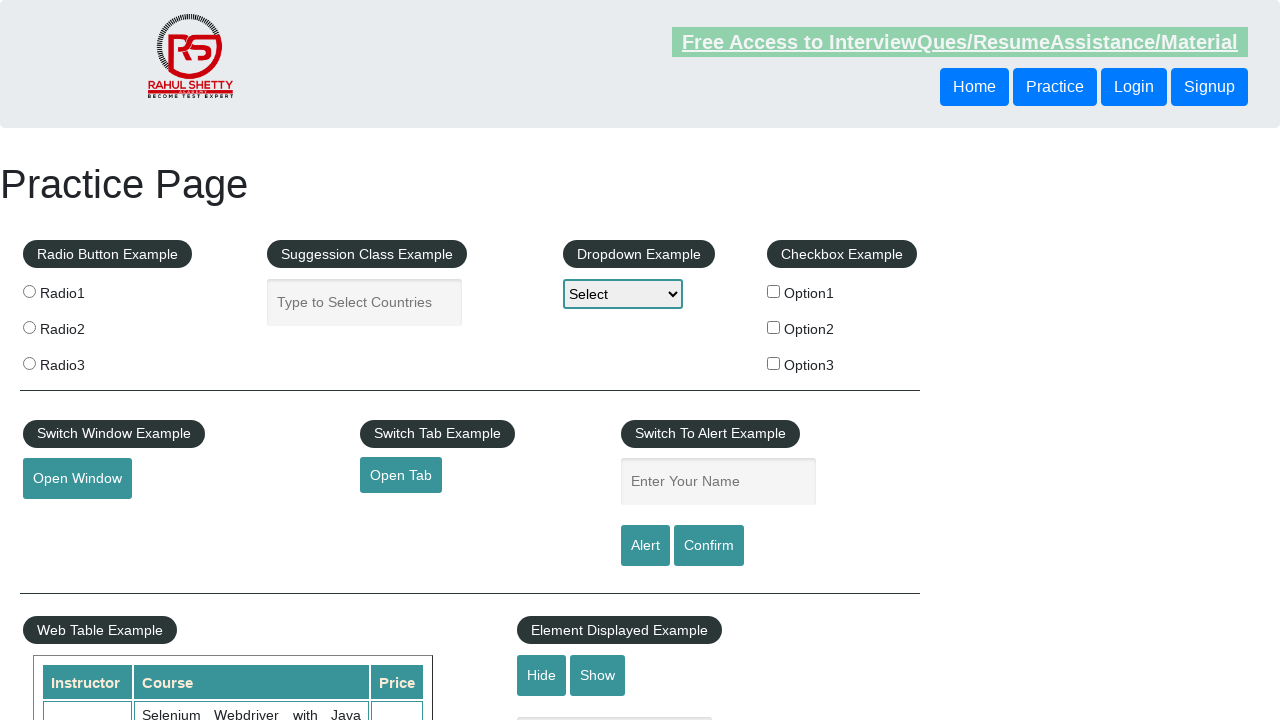

Navigated back to first page
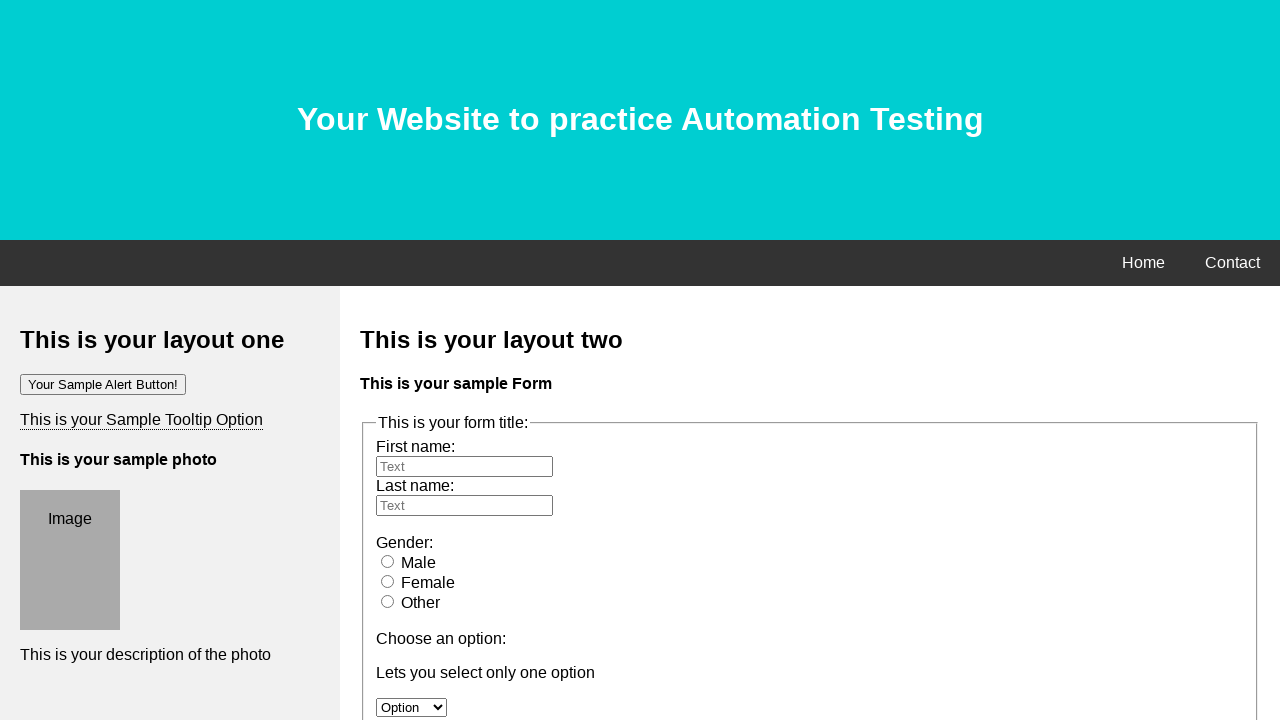

Navigated forward to second page again
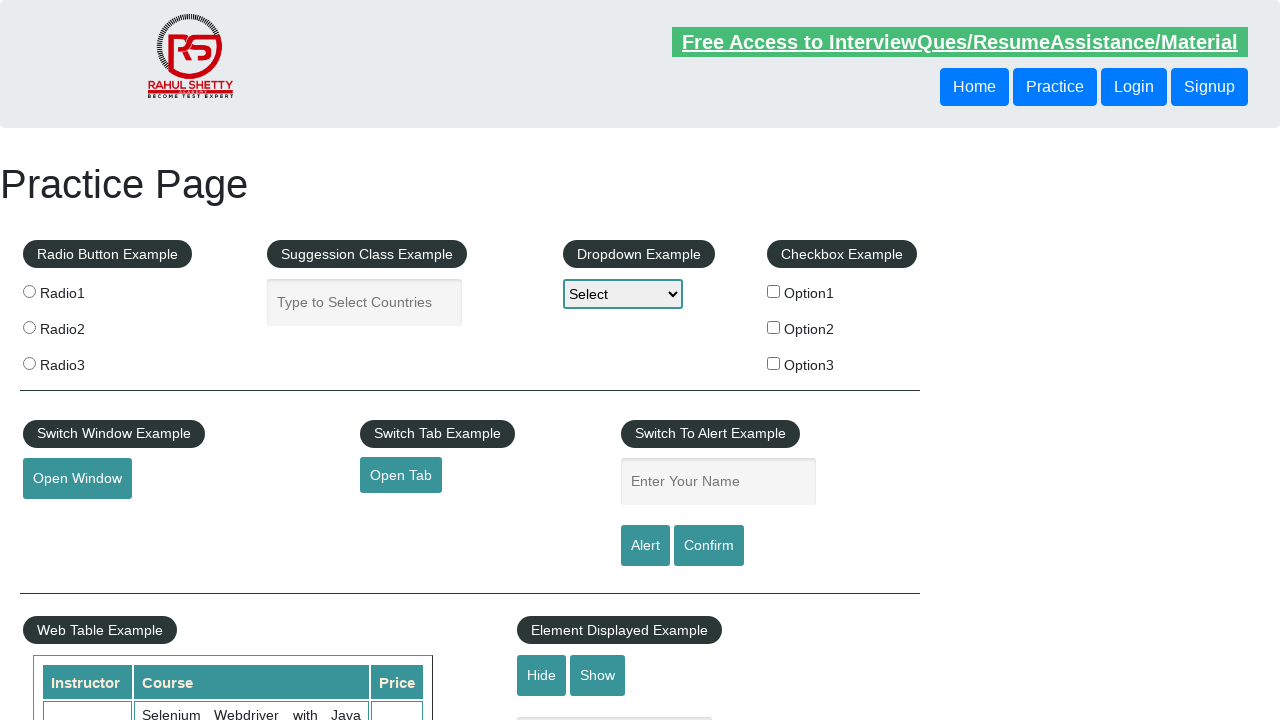

Refreshed the current page
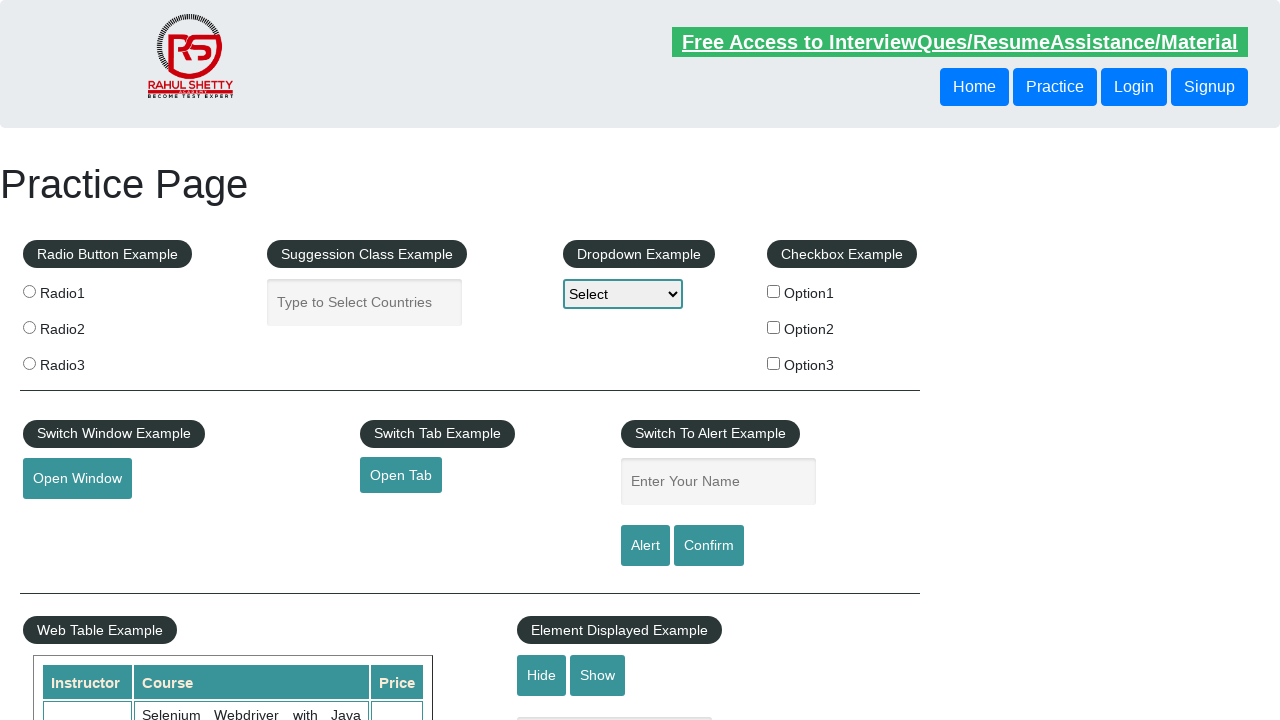

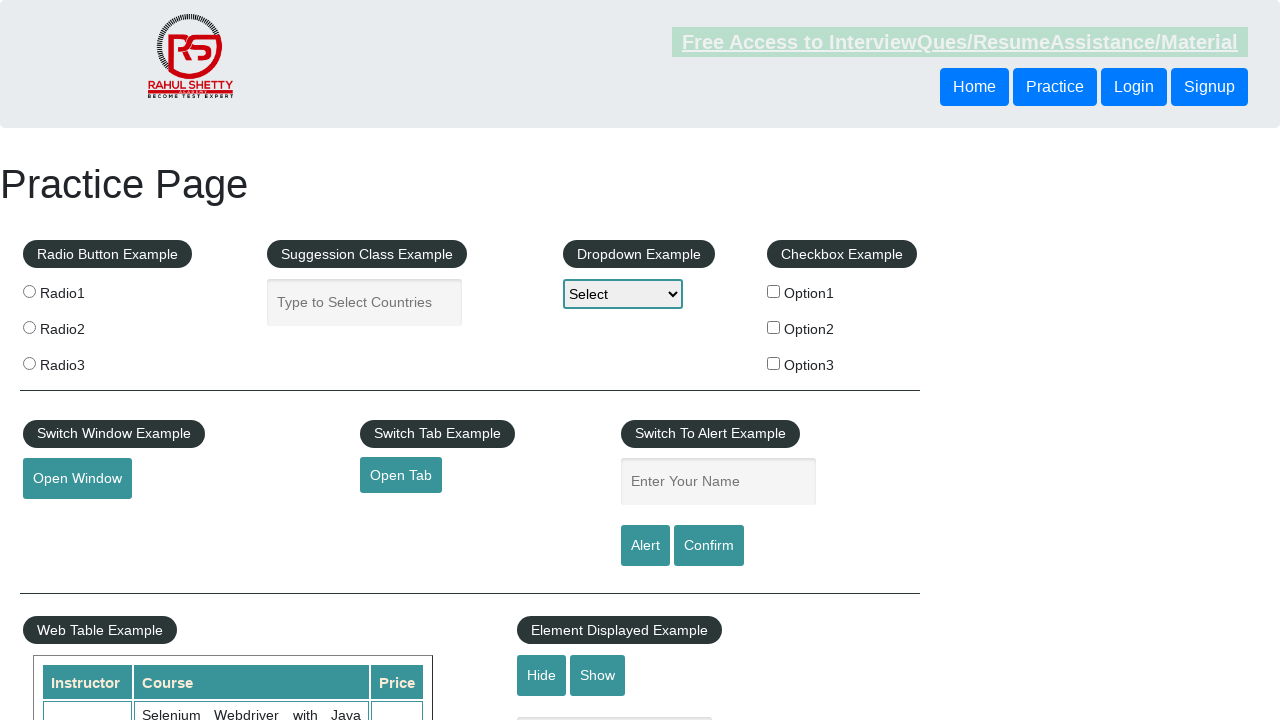